Tests custom radio button selection on Angular Material components page by clicking a radio button using JavaScript and verifying it's selected

Starting URL: https://material.angular.io/components/radio/examples

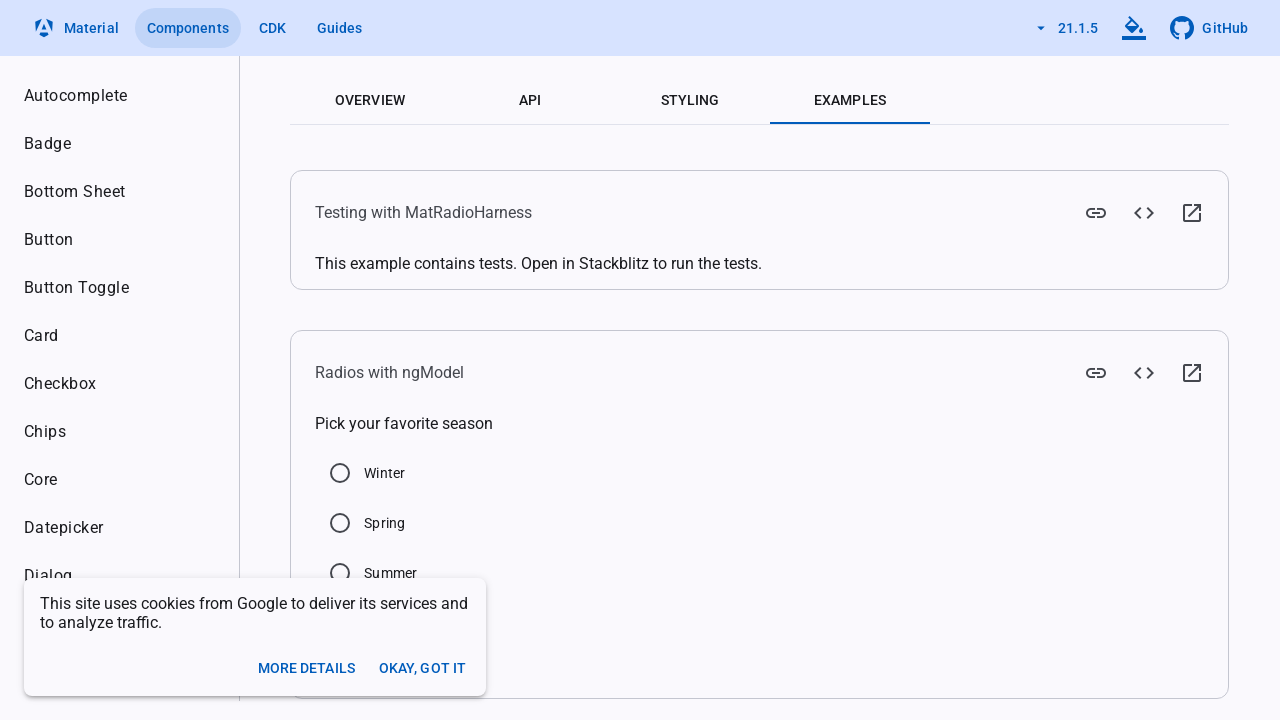

Located Winter radio button element
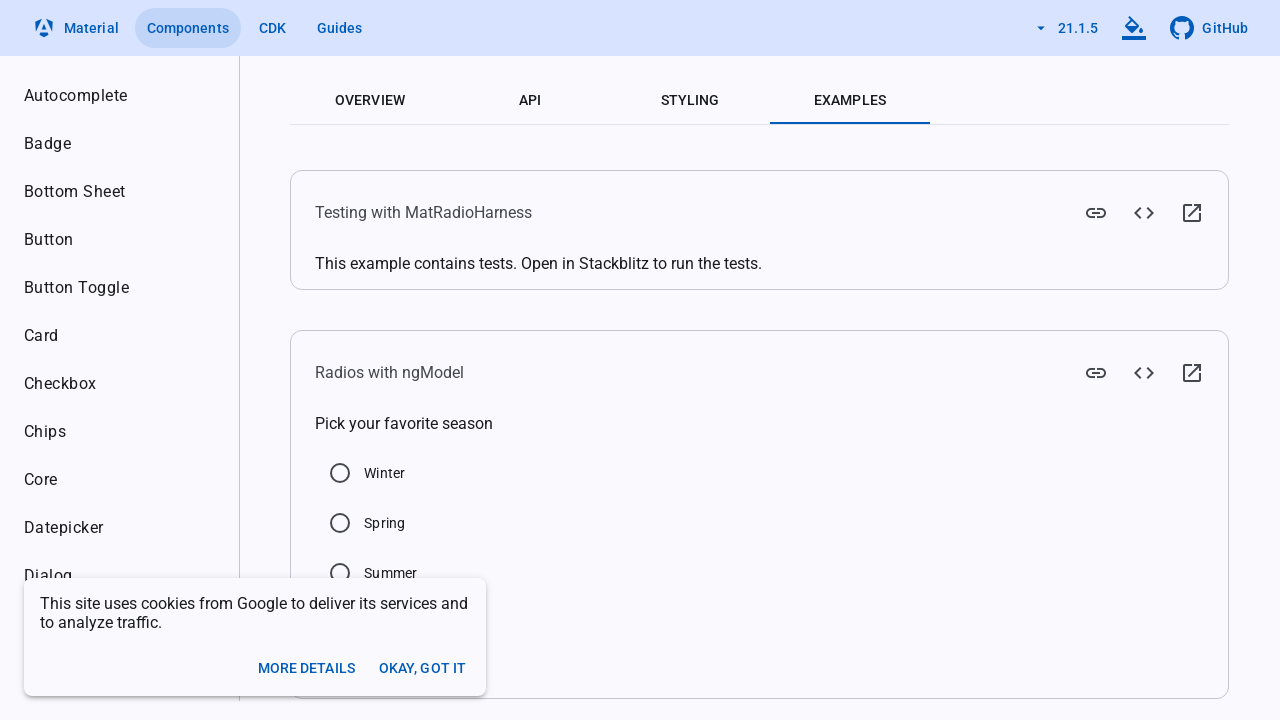

Clicked Winter radio button using JavaScript executor
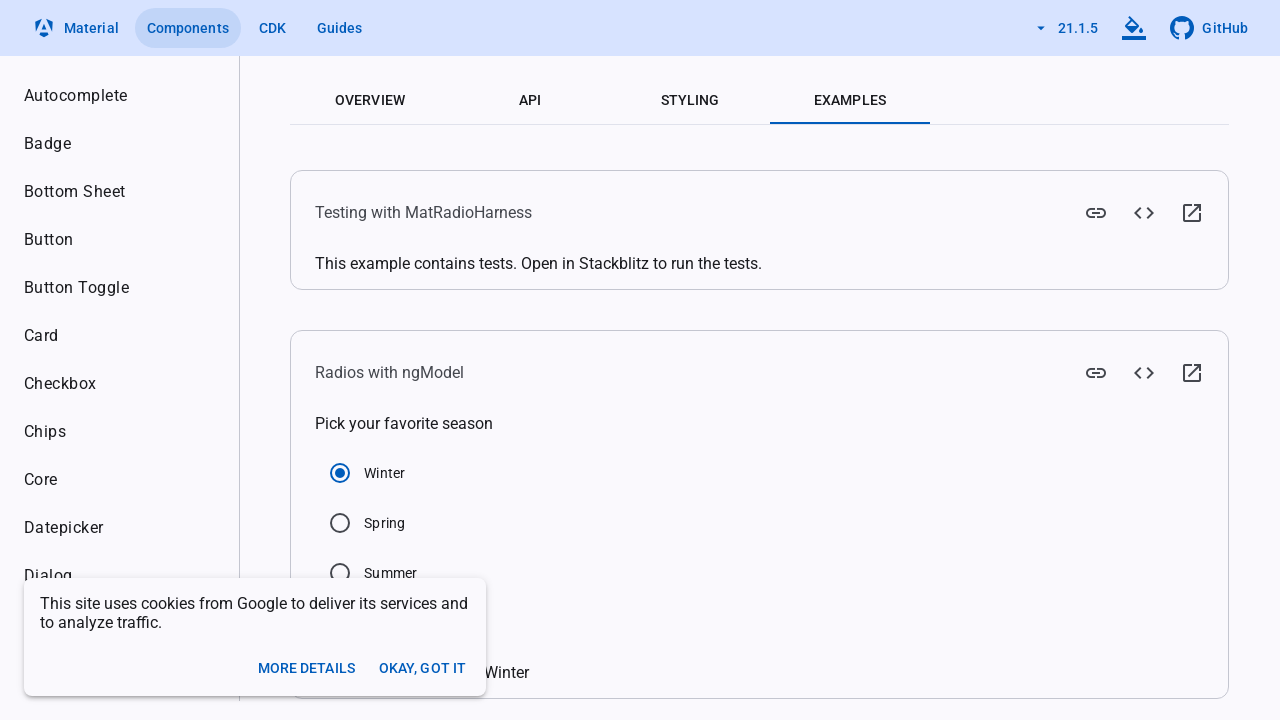

Verified Winter radio button is selected
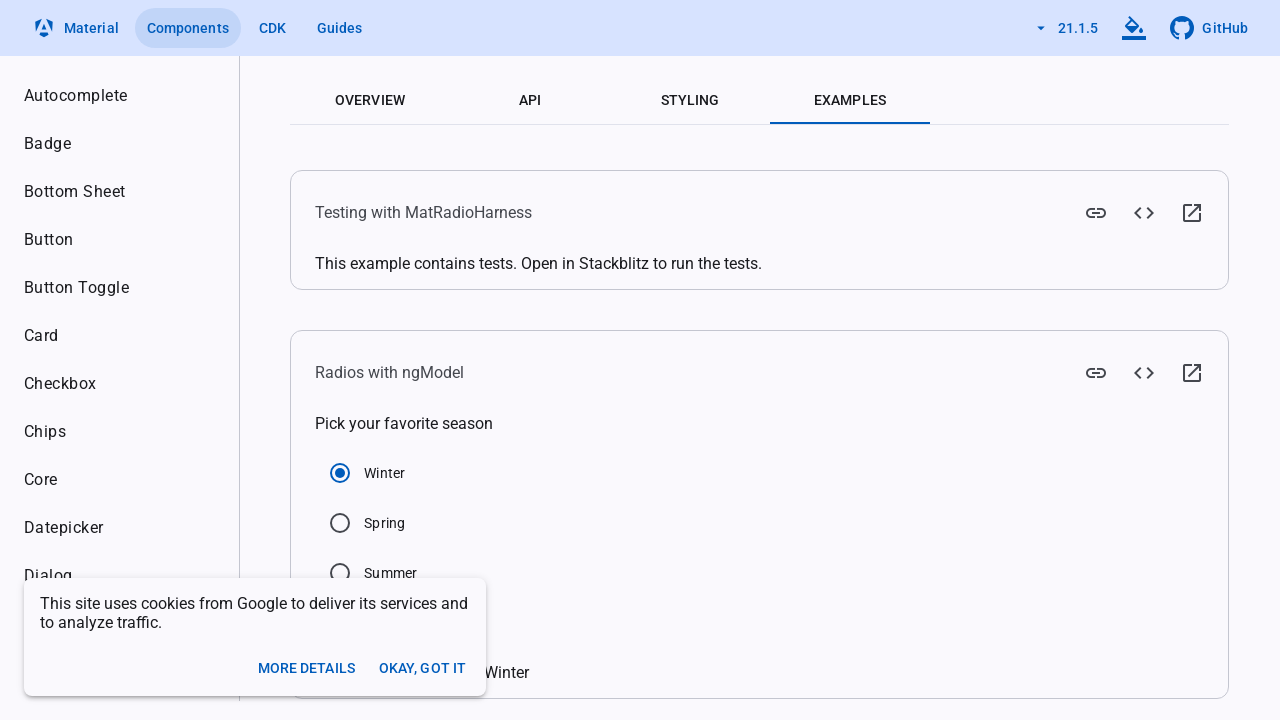

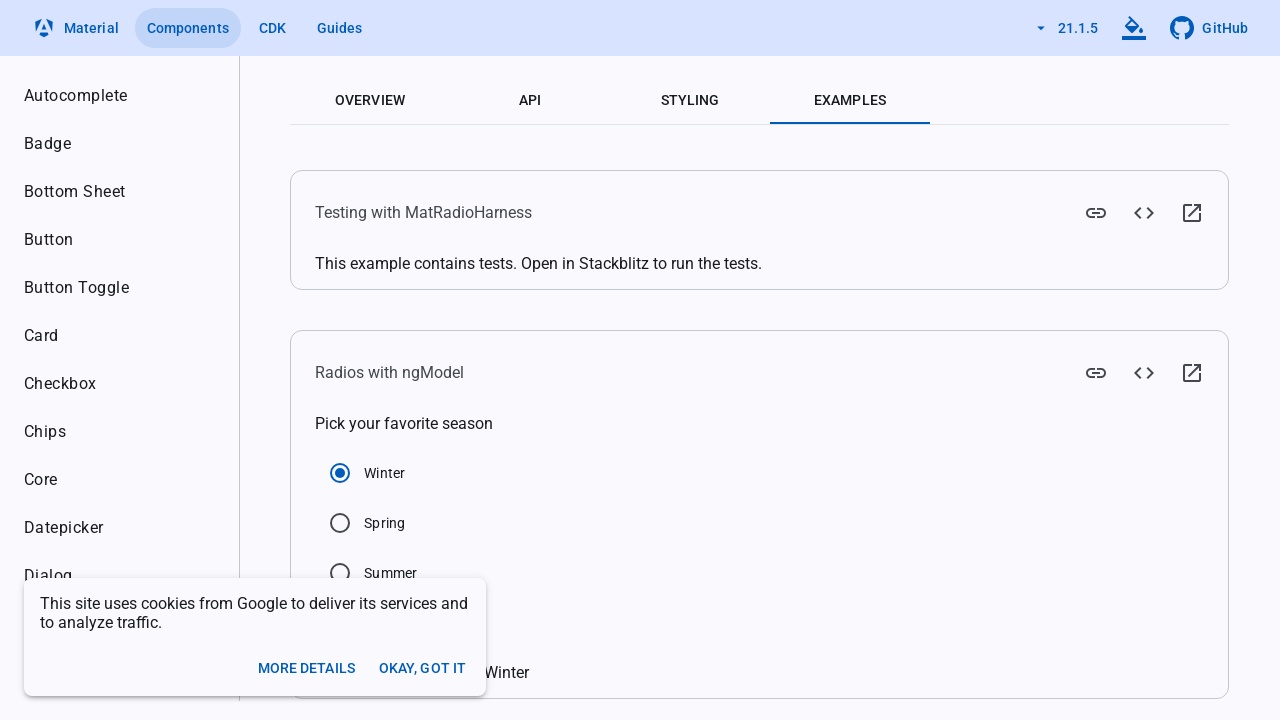